Navigates to the Swiss Beauty cosmetics website and verifies it loads successfully

Starting URL: https://swissbeauty.in/

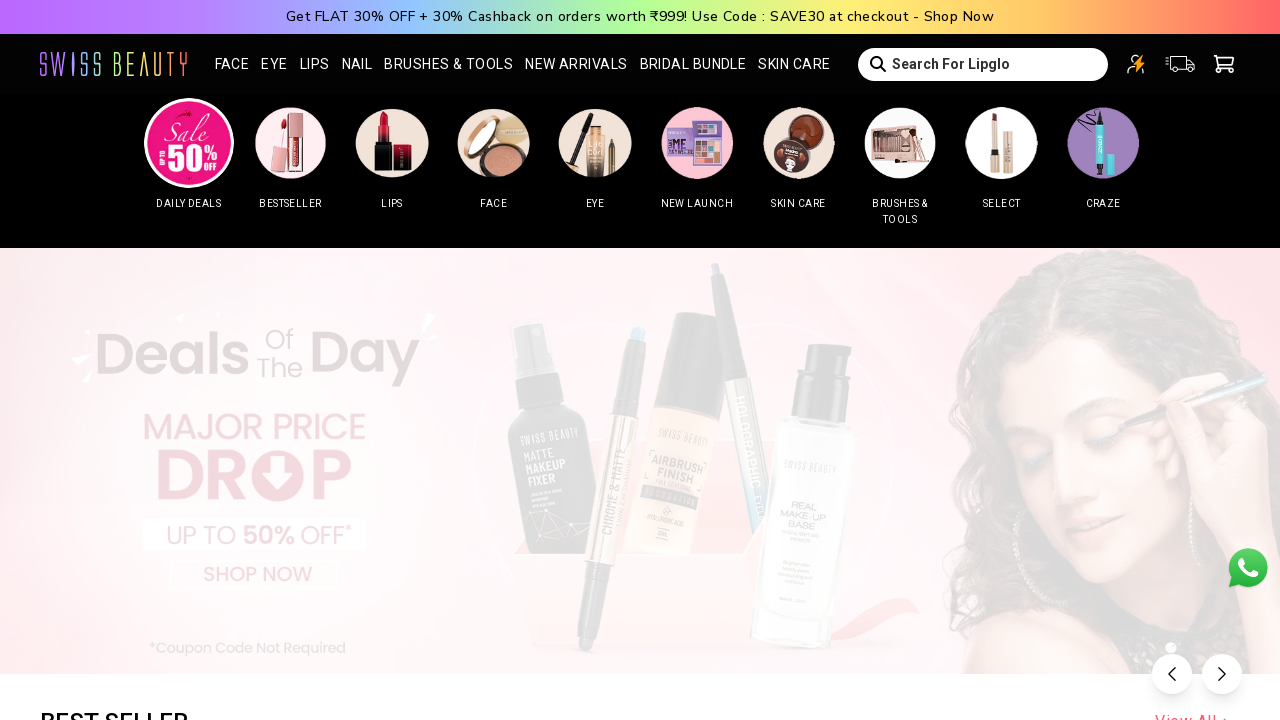

Waited for page DOM content to load on Swiss Beauty website
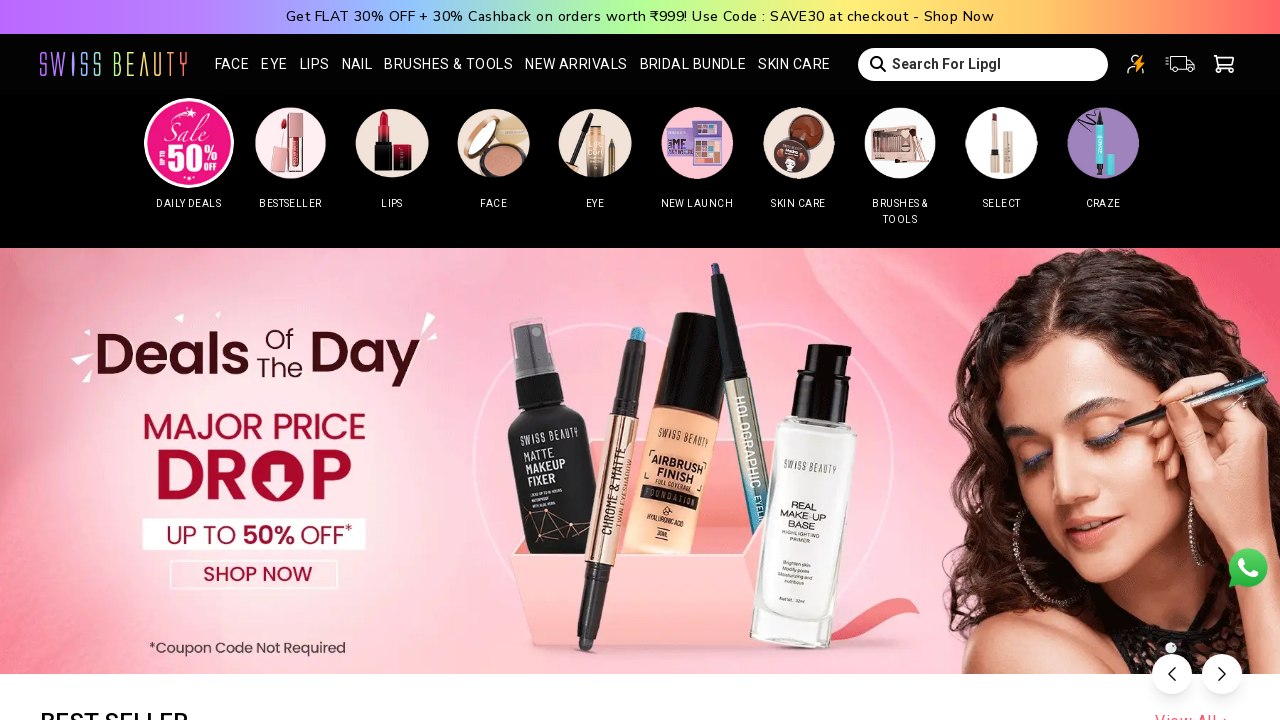

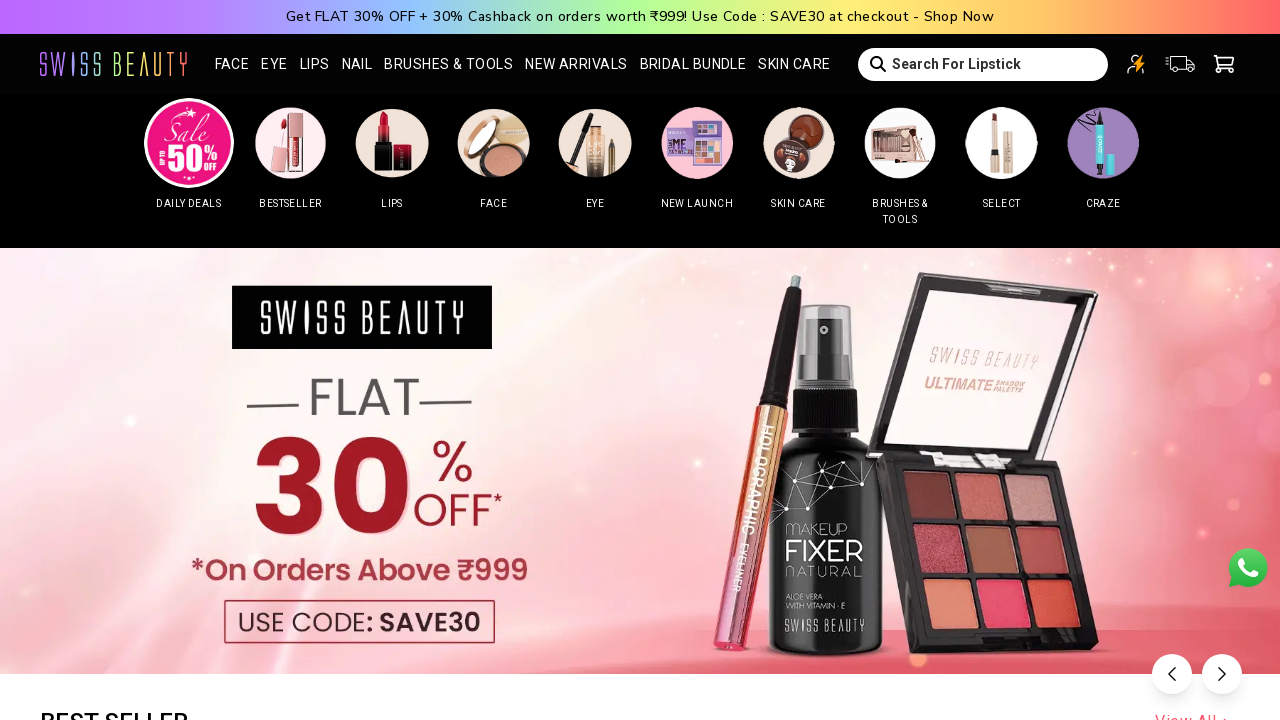